Tests button interactions on a demo page by hovering over a color-change button. The script demonstrates mouse hover functionality on interactive button elements.

Starting URL: https://testkru.com/Elements/Buttons

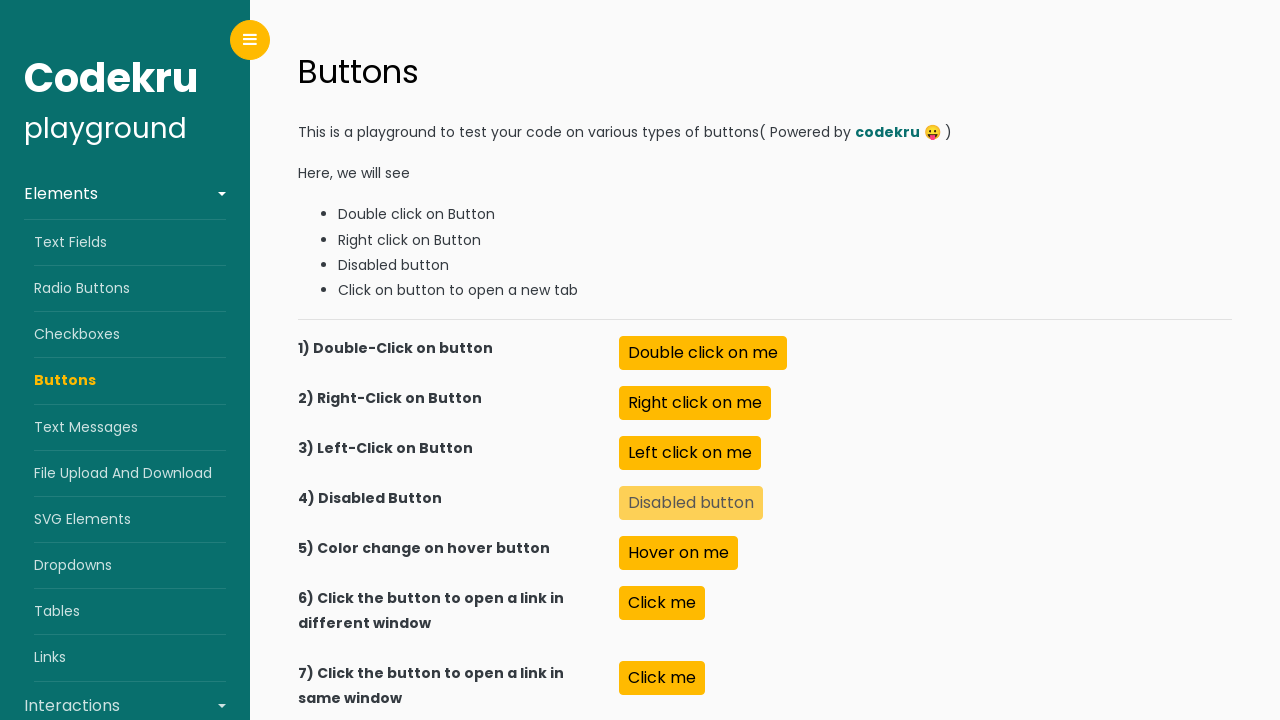

Color change button element loaded on the page
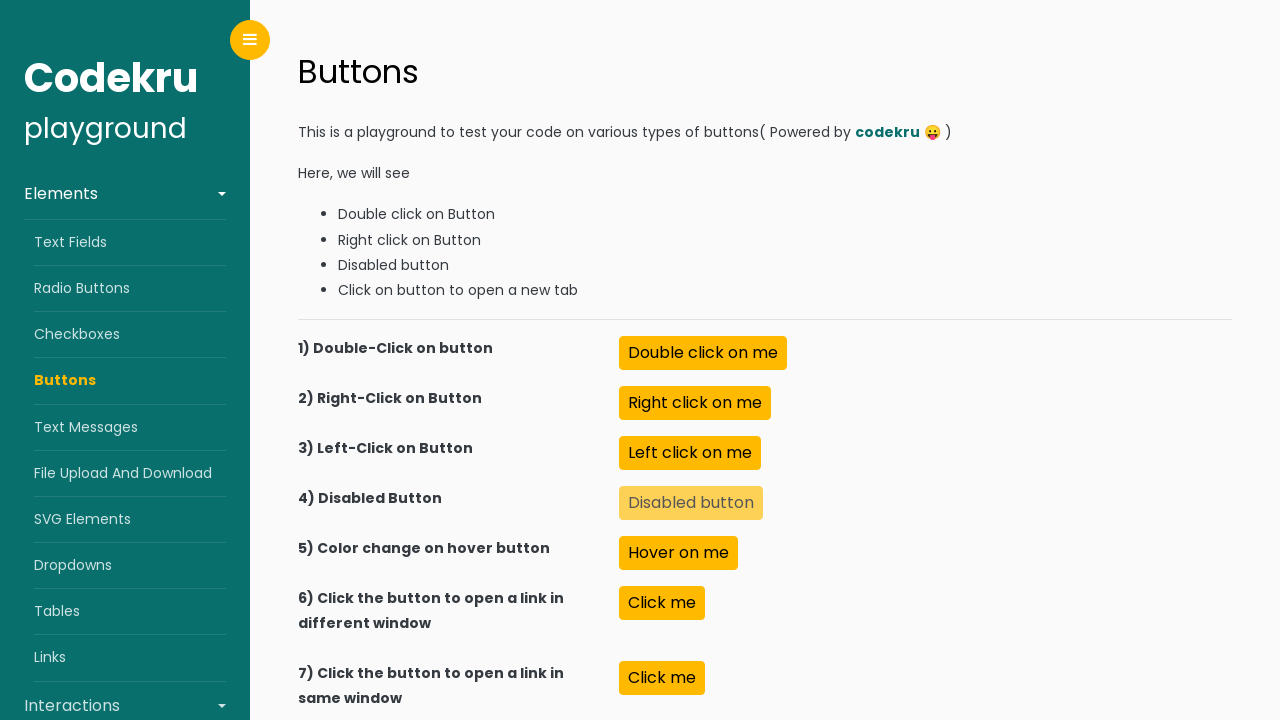

Hovered over the color change button to trigger hover effect at (679, 553) on xpath=//button[@id='colorChangeOnHover']
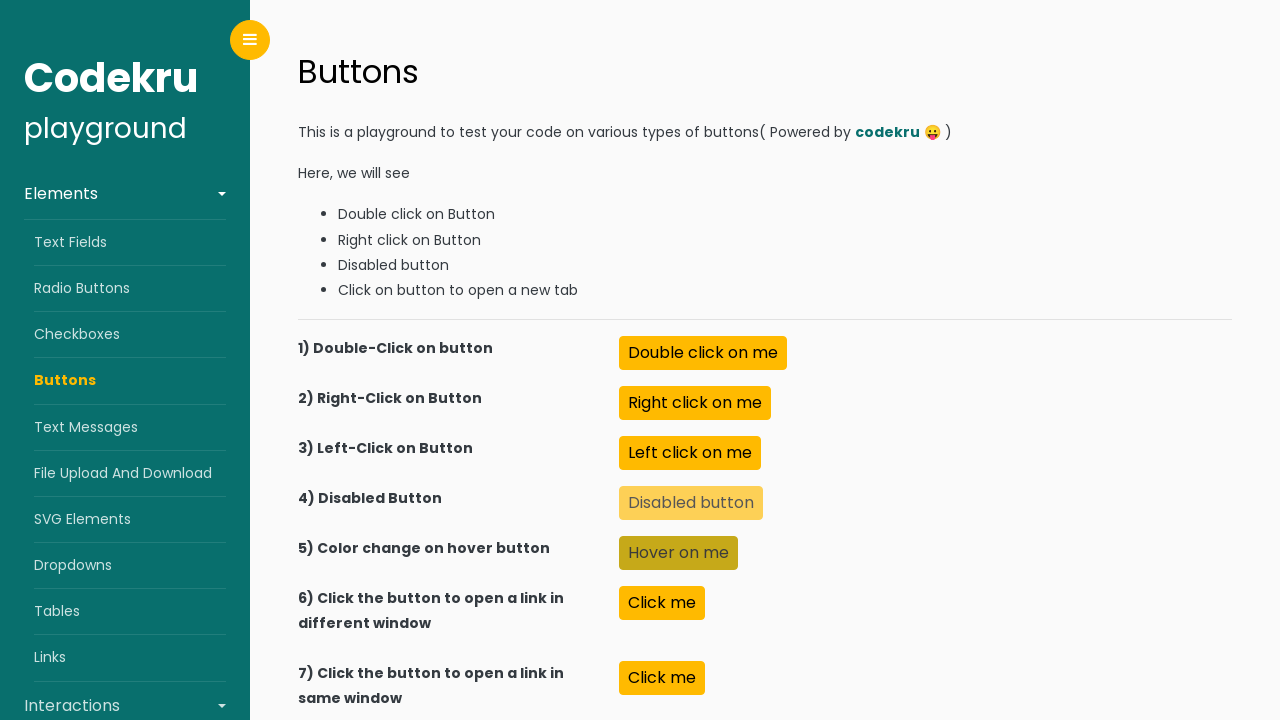

Waited 1 second to observe the hover effect on the button
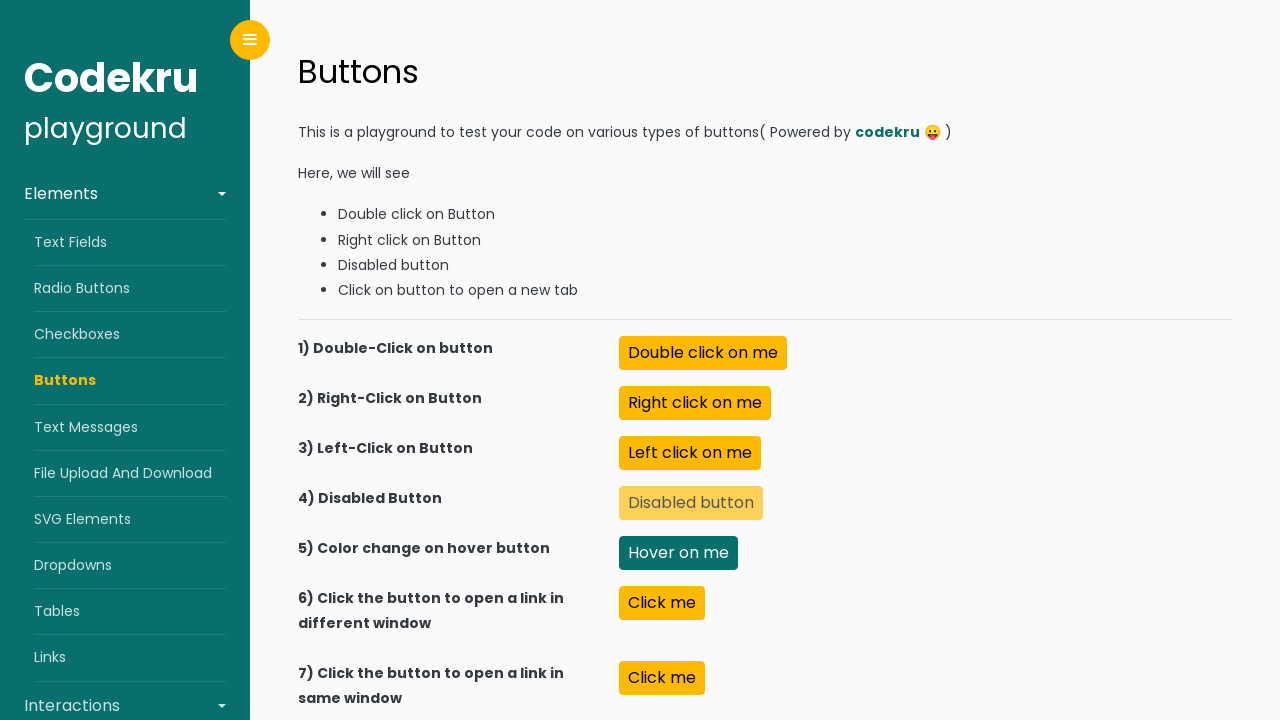

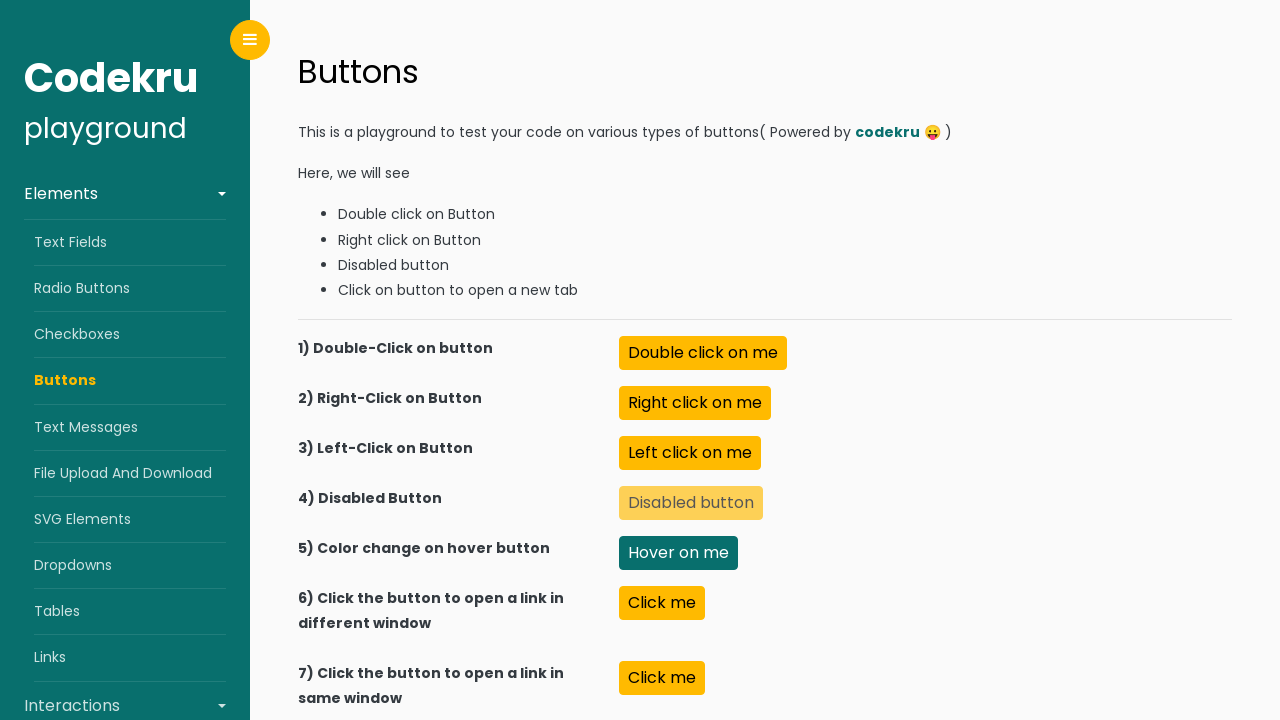